Tests search functionality by searching for "шелк атласный" (satin silk) and verifying search results are displayed

Starting URL: https://tkani-feya.ru/

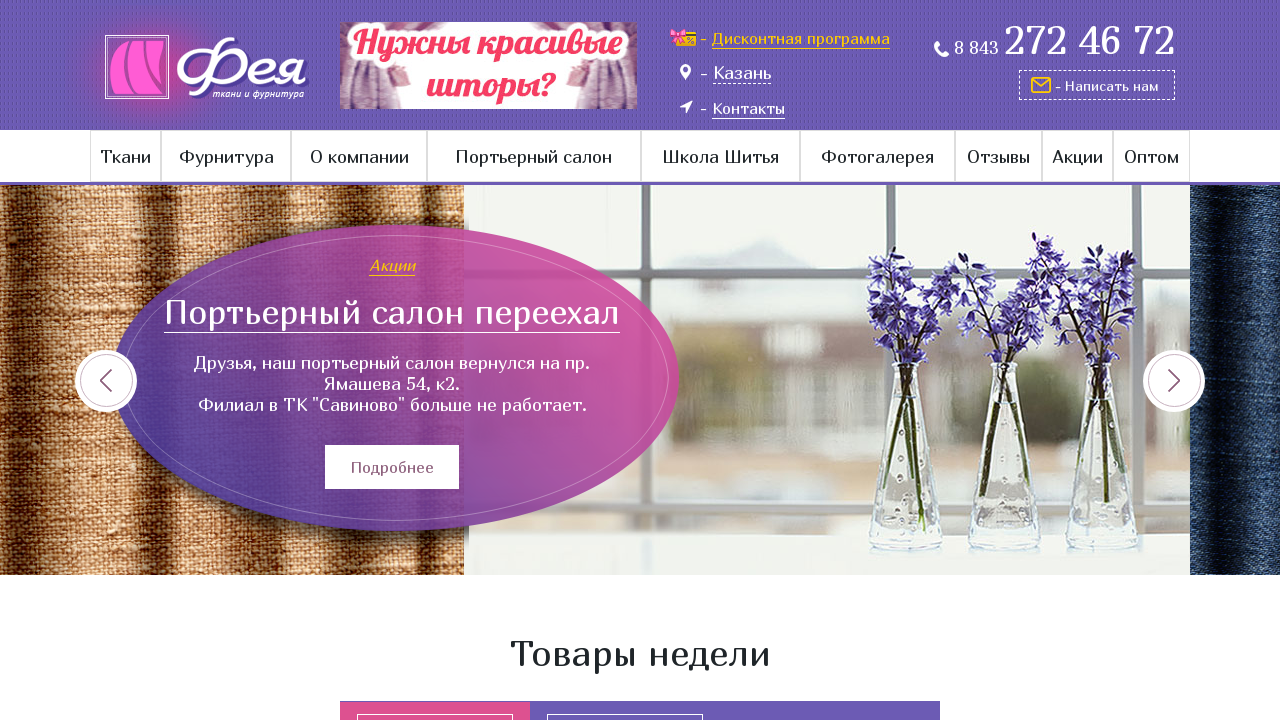

Main page loaded and search widget is visible
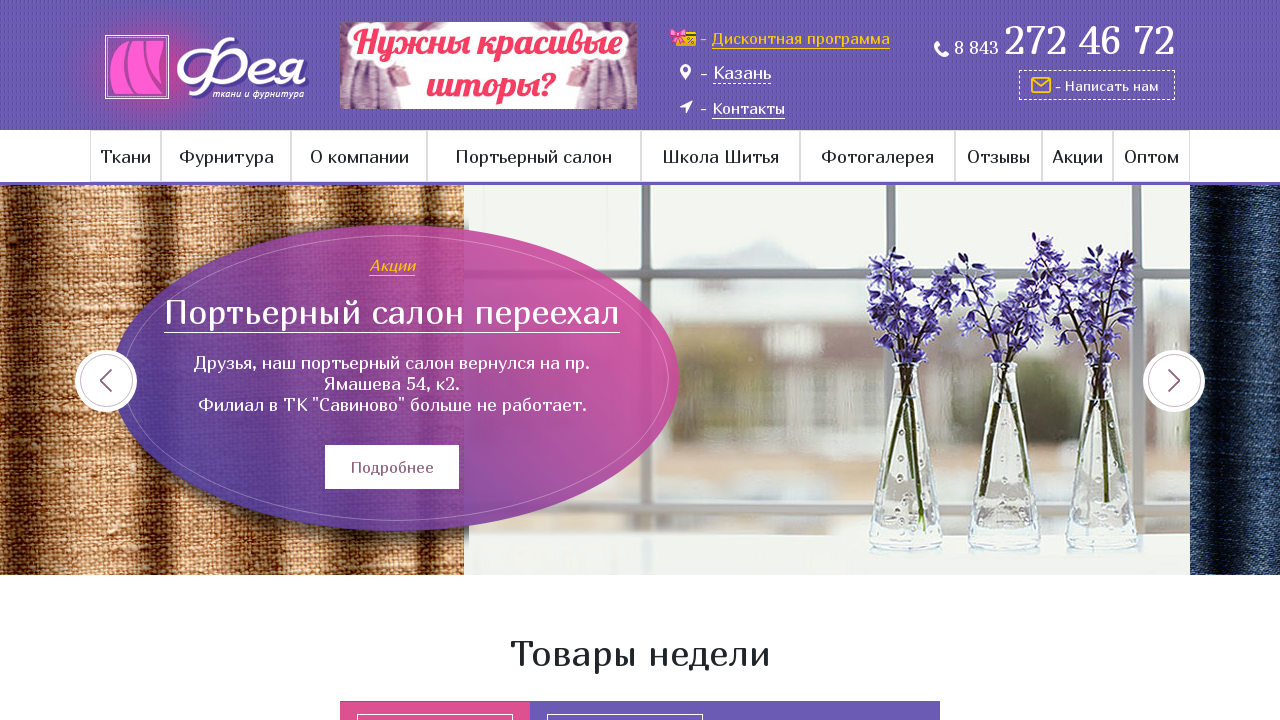

Filled search field with 'шелк атласный' (satin silk) on .search-wrap input[type='text']
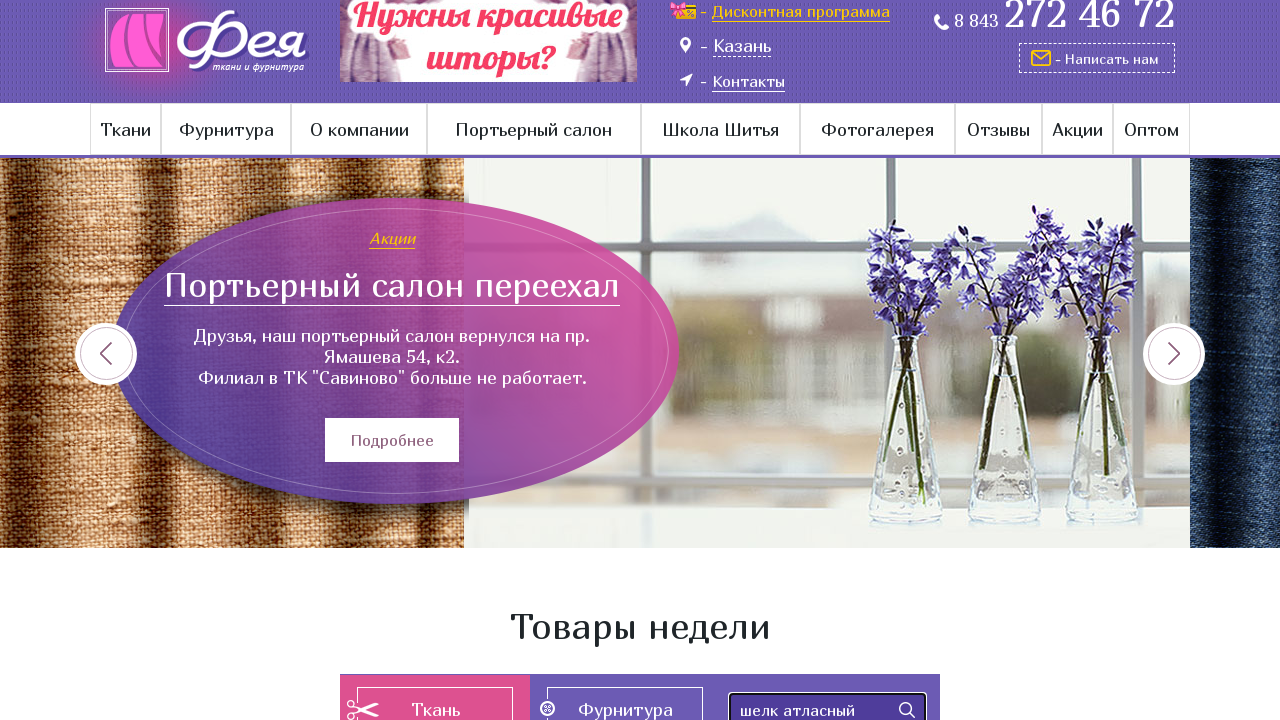

Clicked search submit button at (907, 710) on .search-wrap input[type='submit']
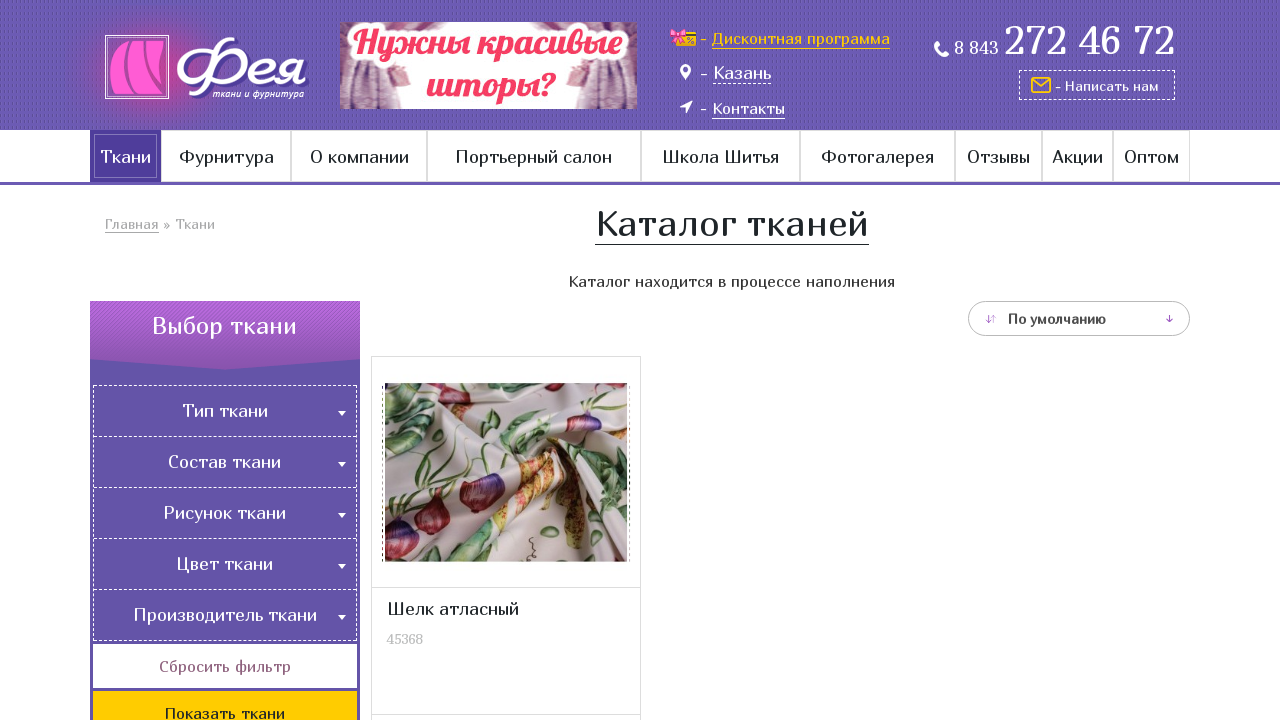

Search results displayed successfully
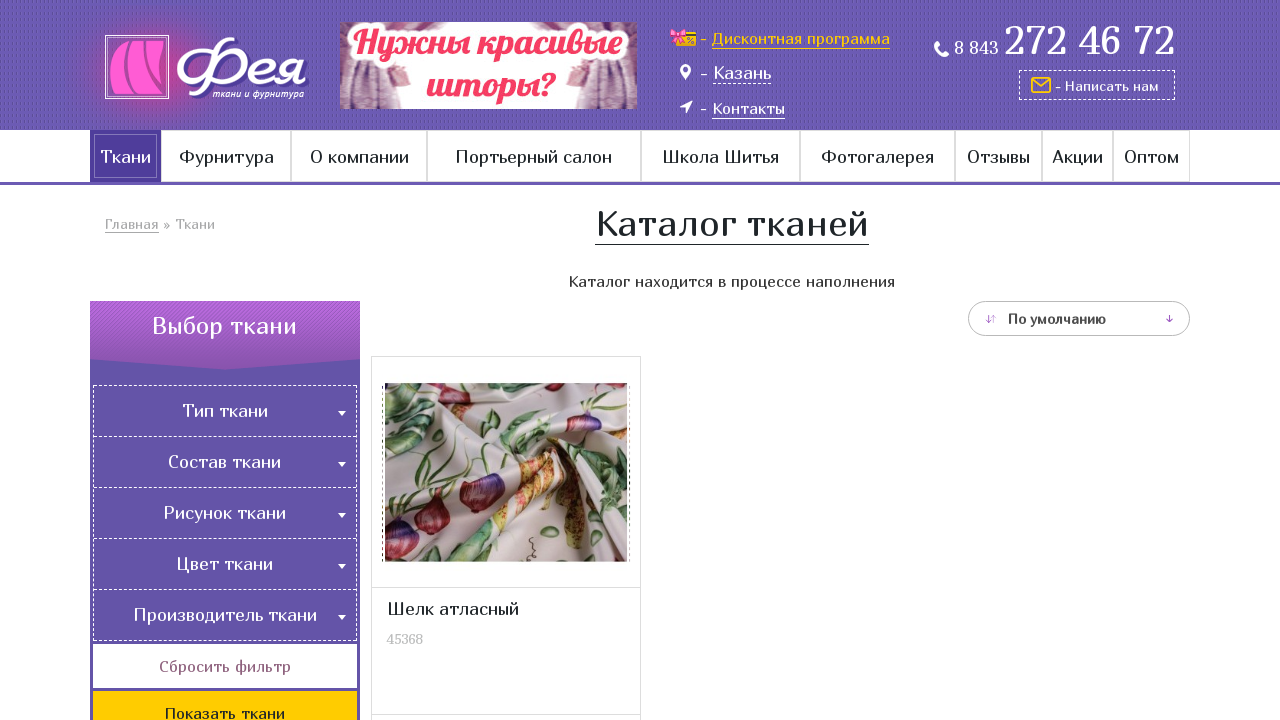

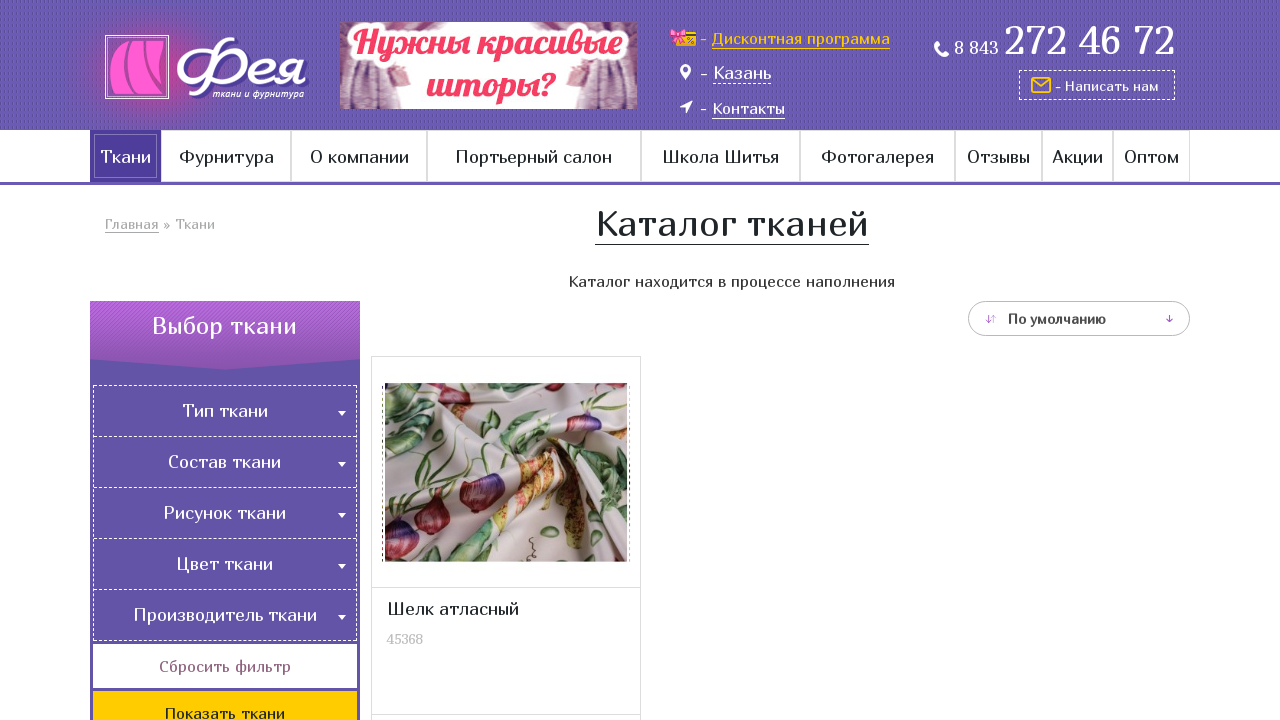